Navigates to JPL Space image page, clicks the full image button, and verifies the featured image loads correctly.

Starting URL: https://data-class-jpl-space.s3.amazonaws.com/JPL_Space/index.html

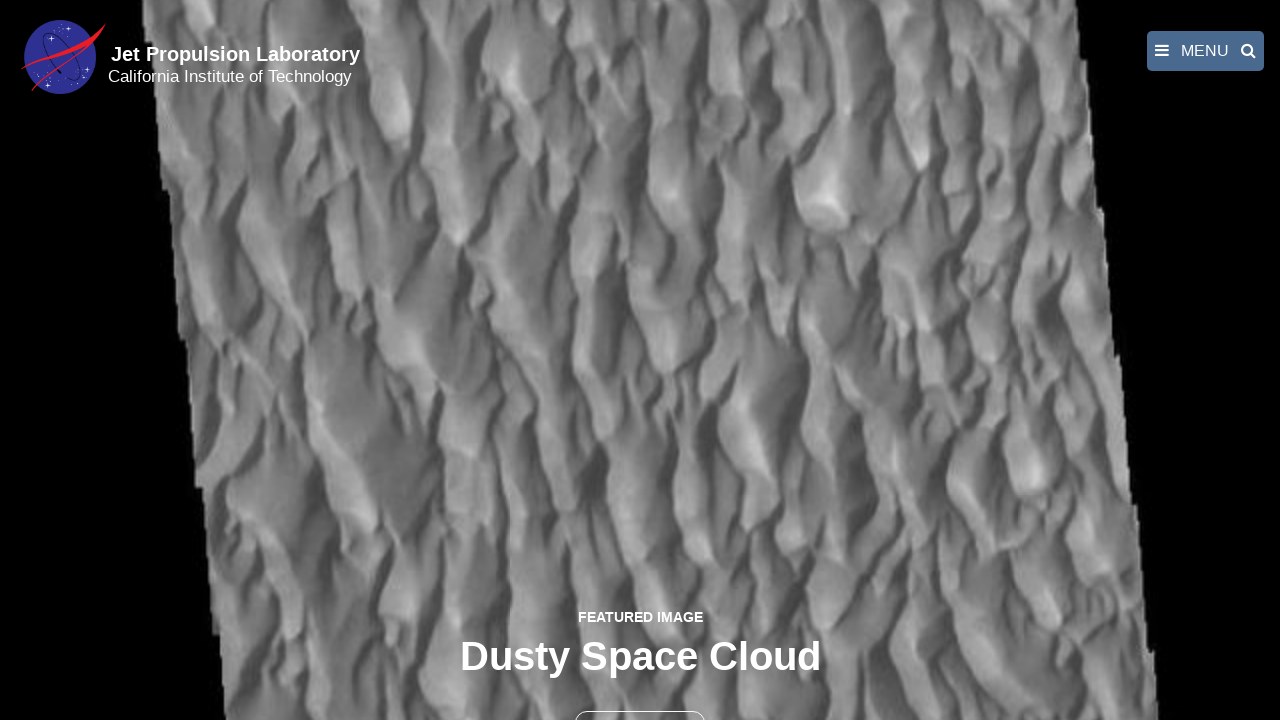

Navigated to JPL Space image page
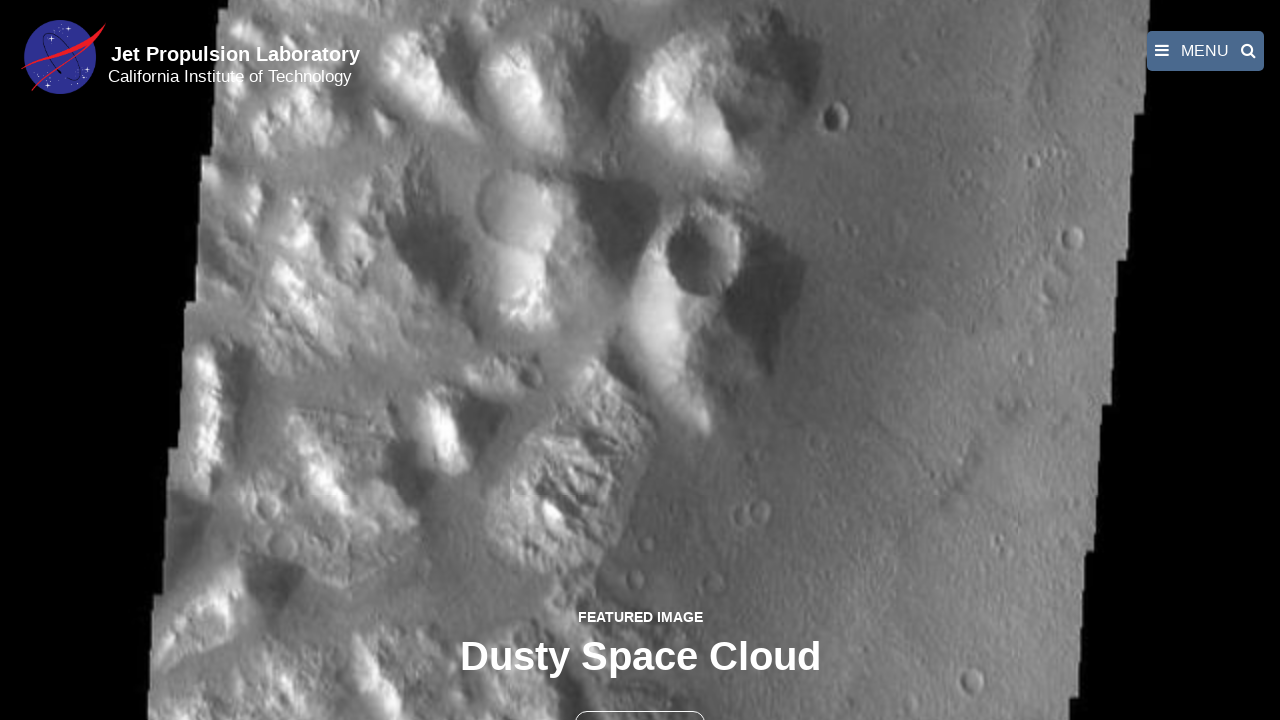

Clicked the full image button at (640, 699) on button >> nth=1
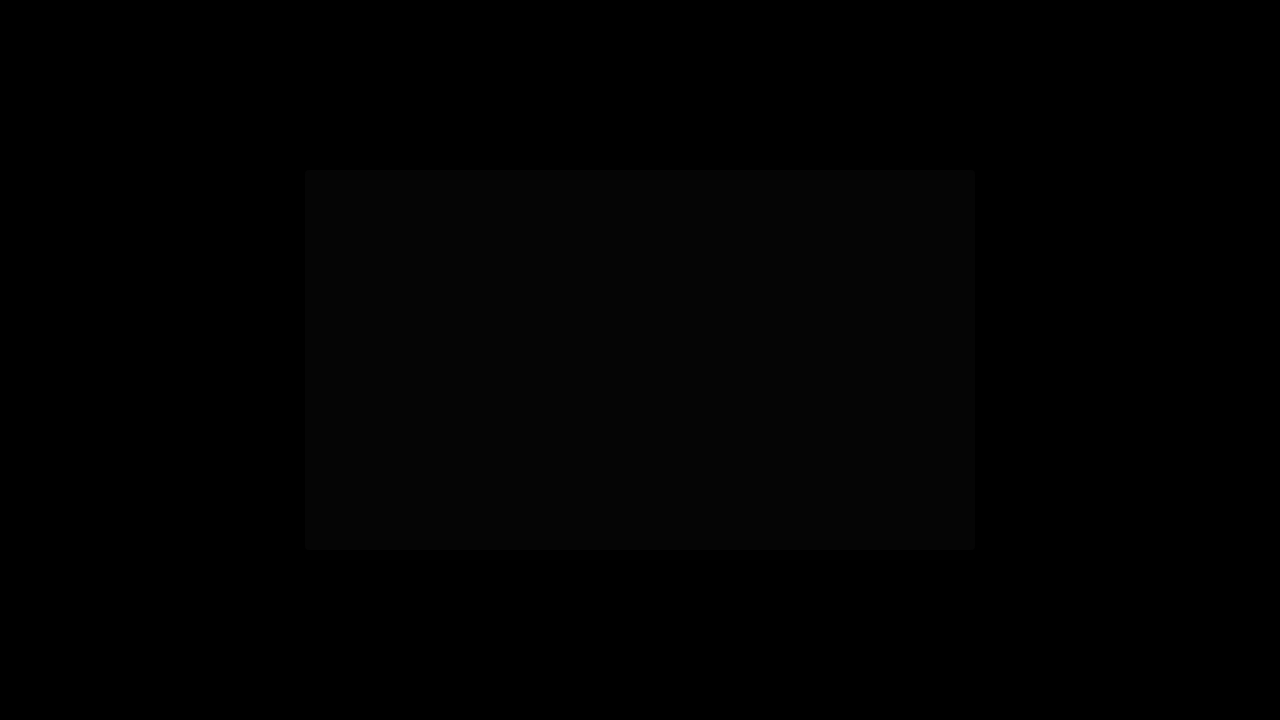

Featured image loaded in fancybox
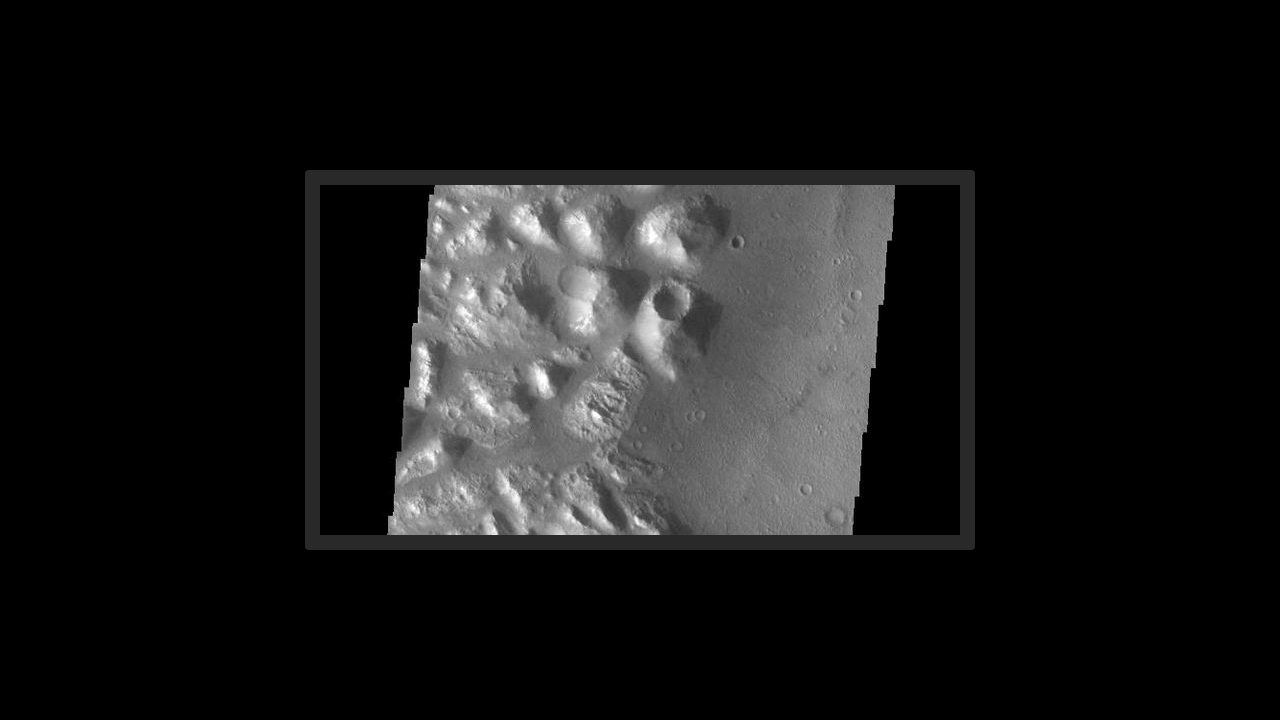

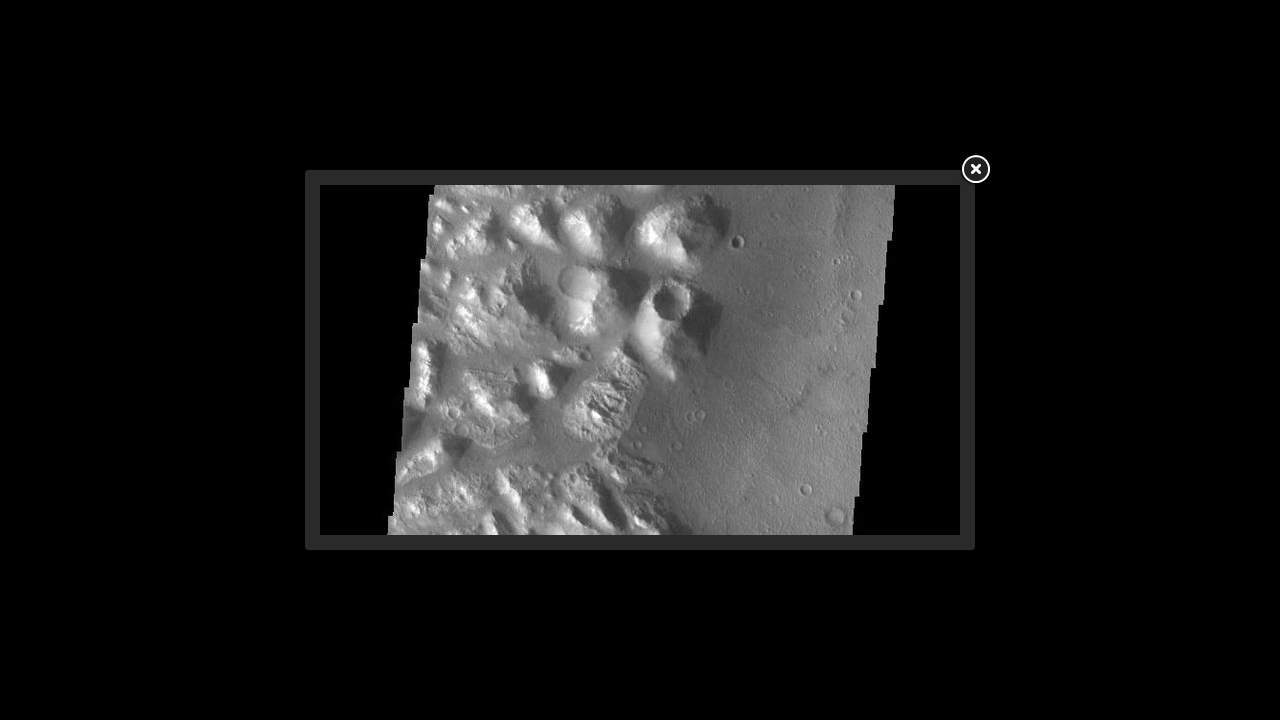